Tests registration form by filling out personal information fields and submitting the form to verify successful registration

Starting URL: http://suninjuly.github.io/registration1.html

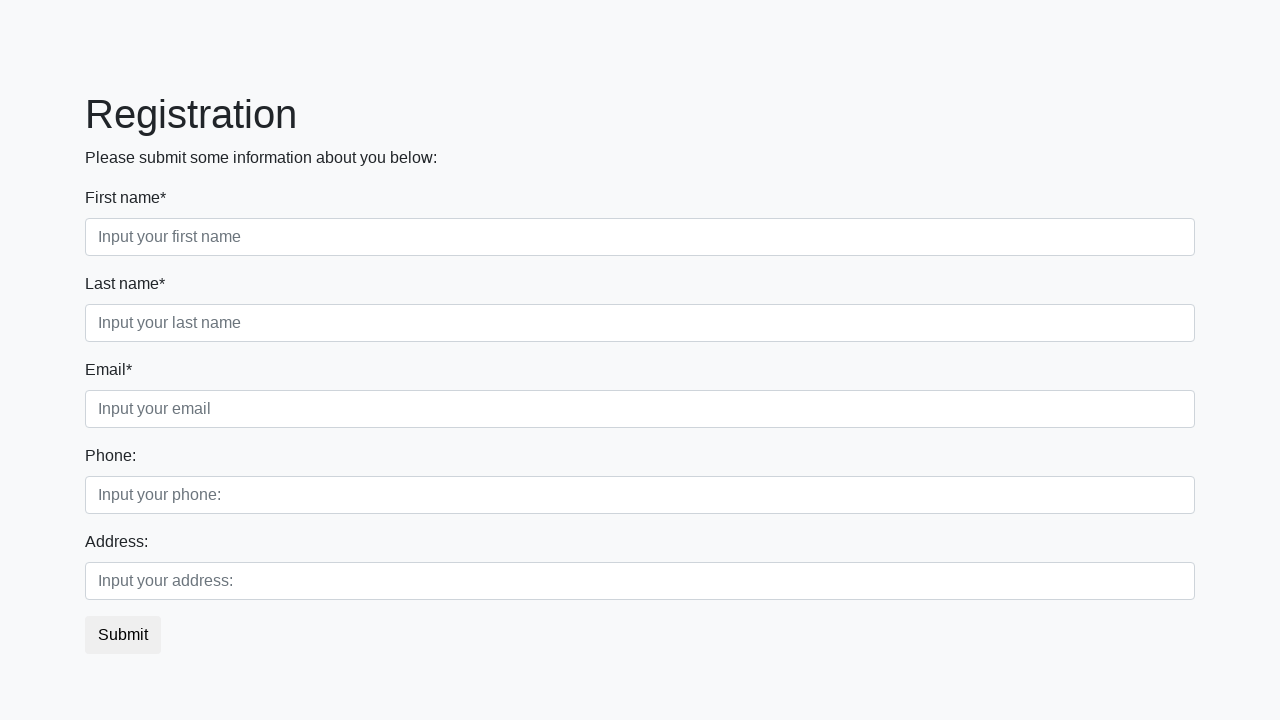

Filled first name field with 'Ivan' on .first_block .first
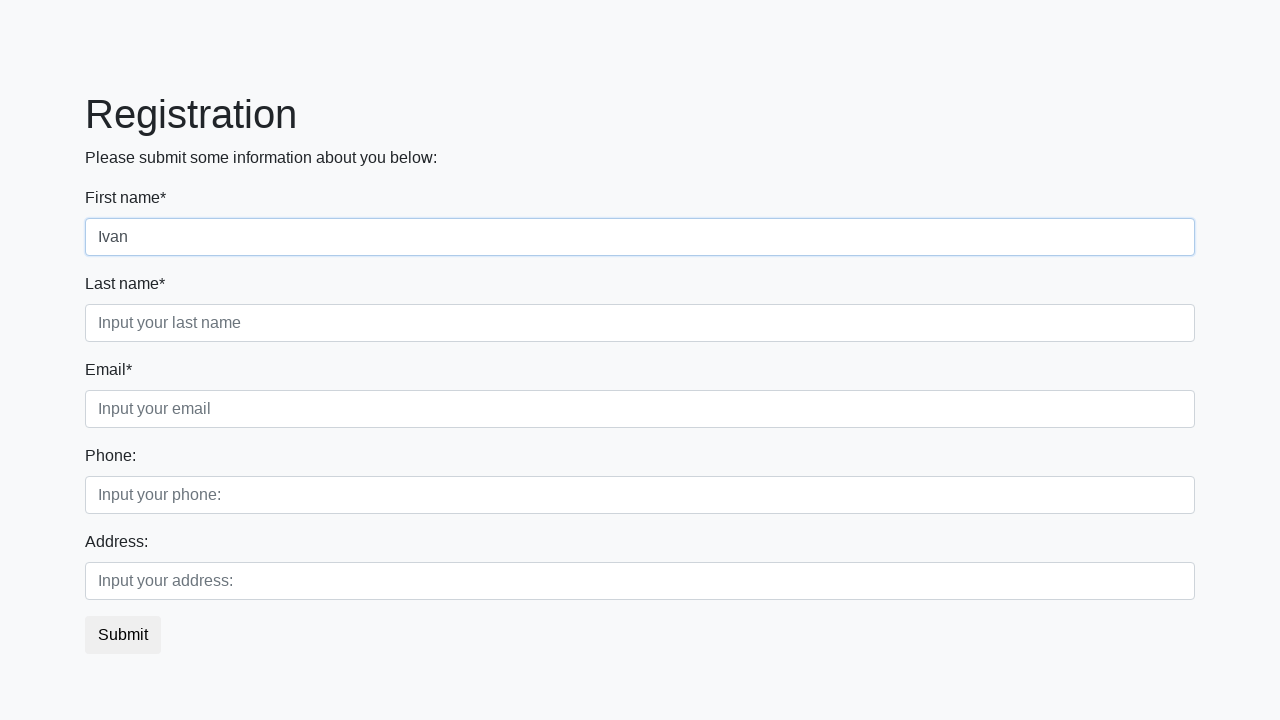

Filled last name field with 'Ivanov' on .first_block .second
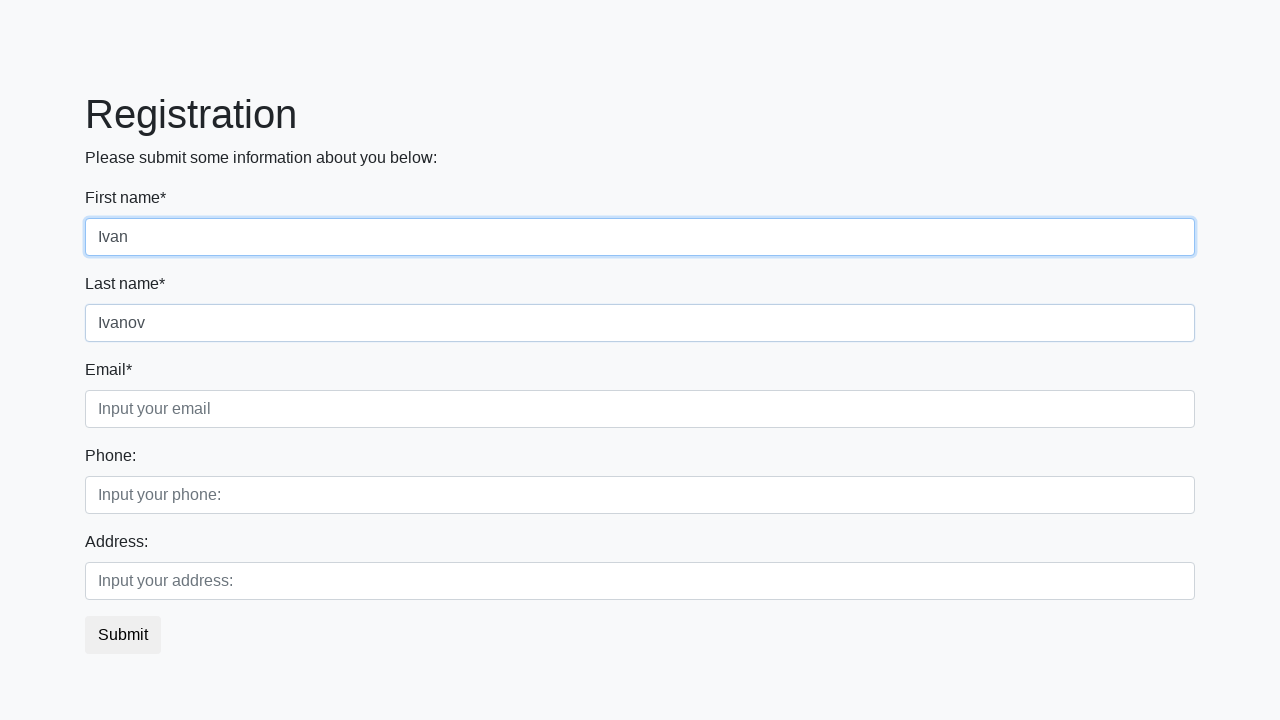

Filled email field with 'test@test.com' on .first_block .third
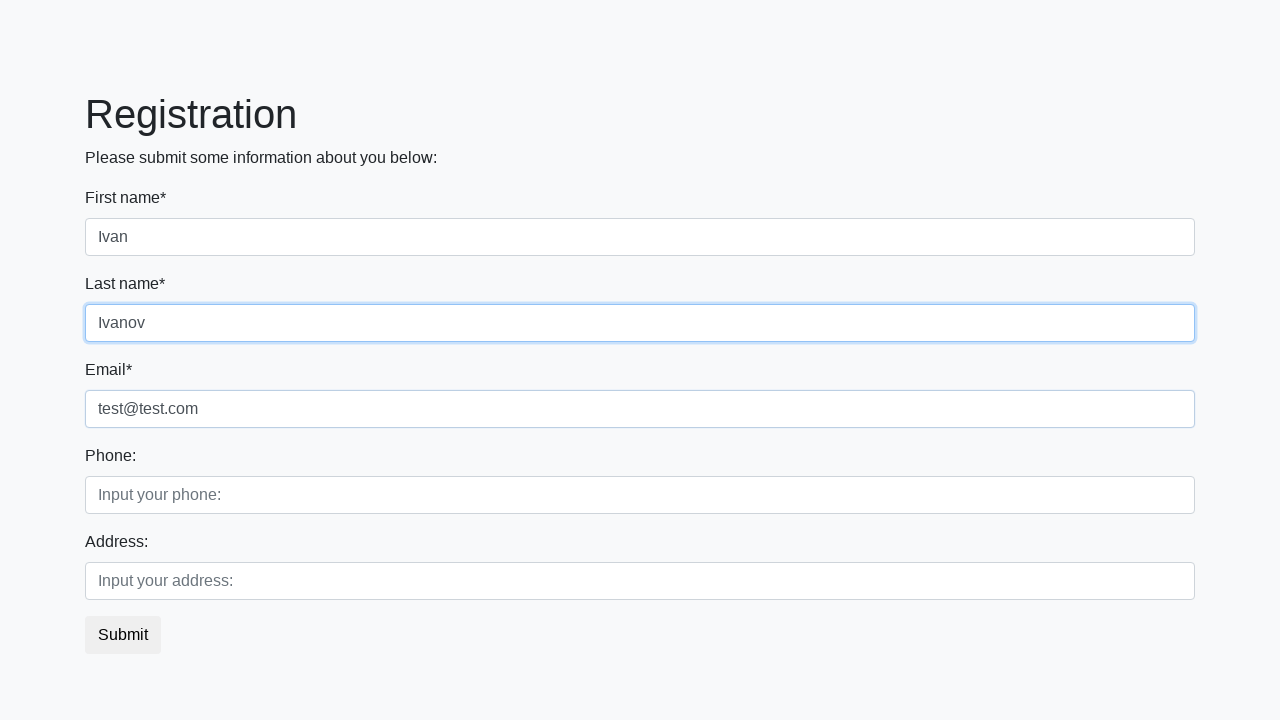

Filled phone number field with '+79876543210' on .second_block .first
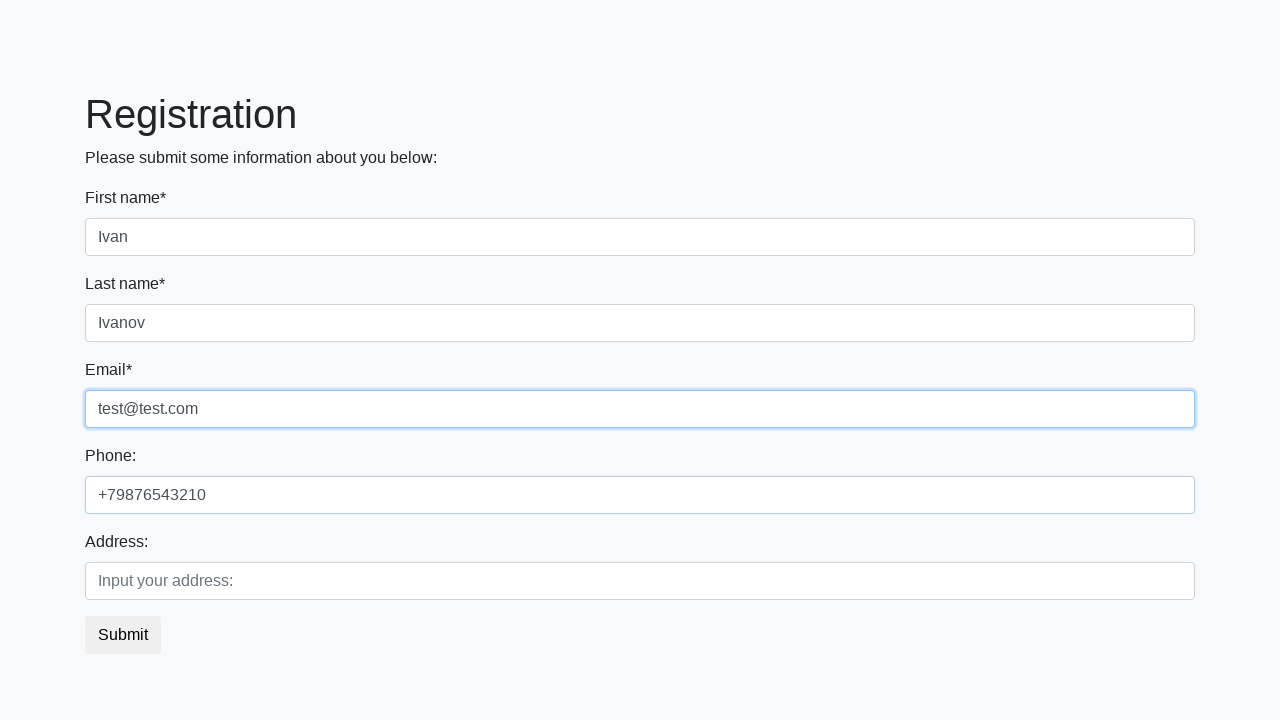

Filled address field with 'Backer st 228' on .second_block .second
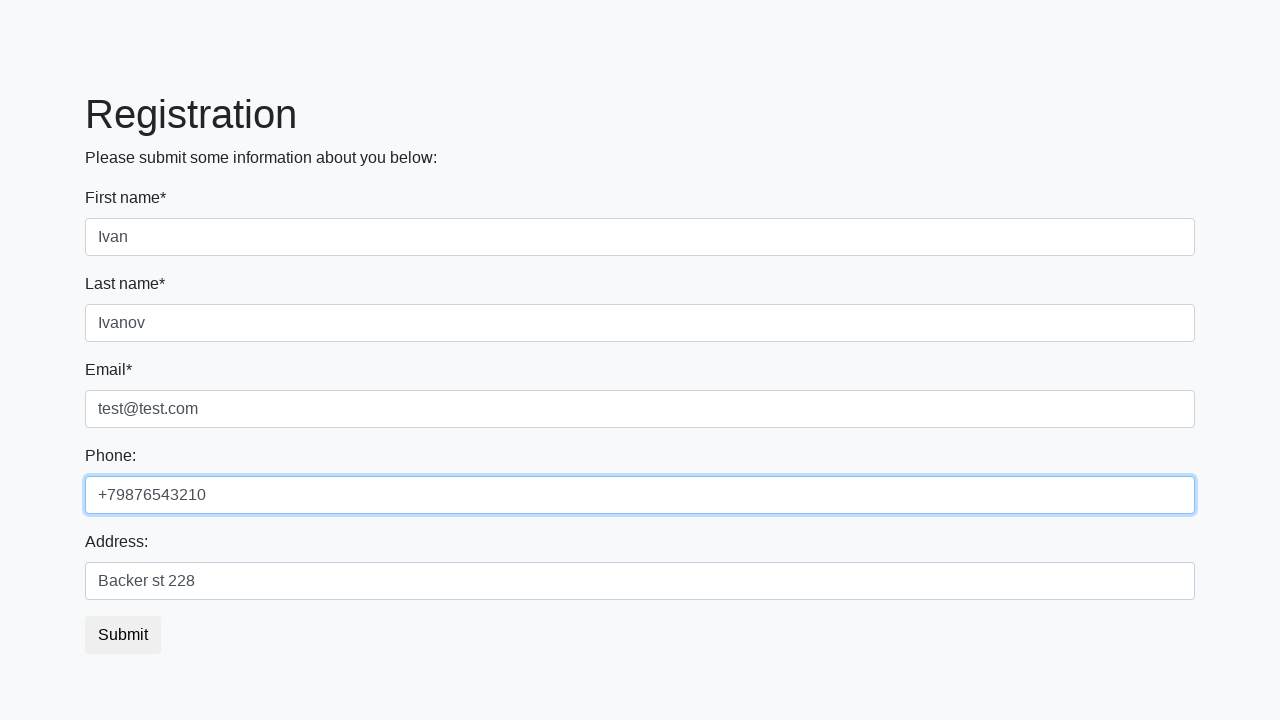

Clicked submit button to register at (123, 635) on .btn
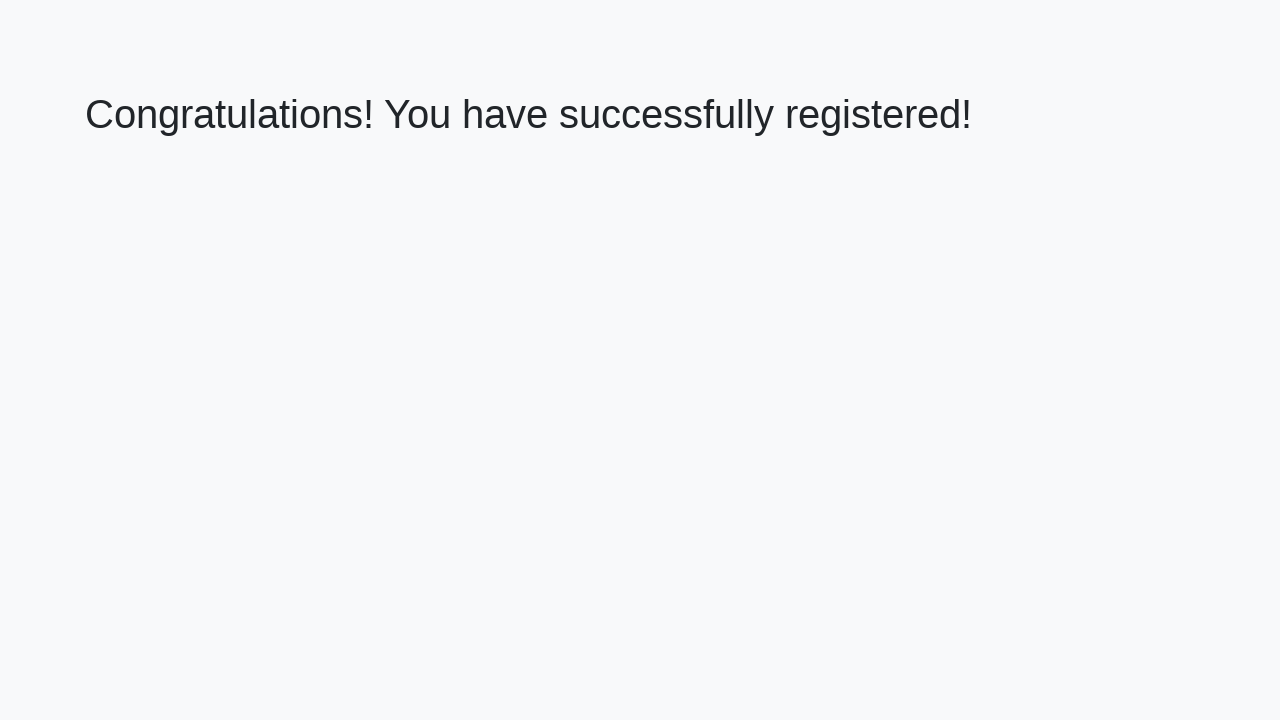

Registration successful - success message displayed
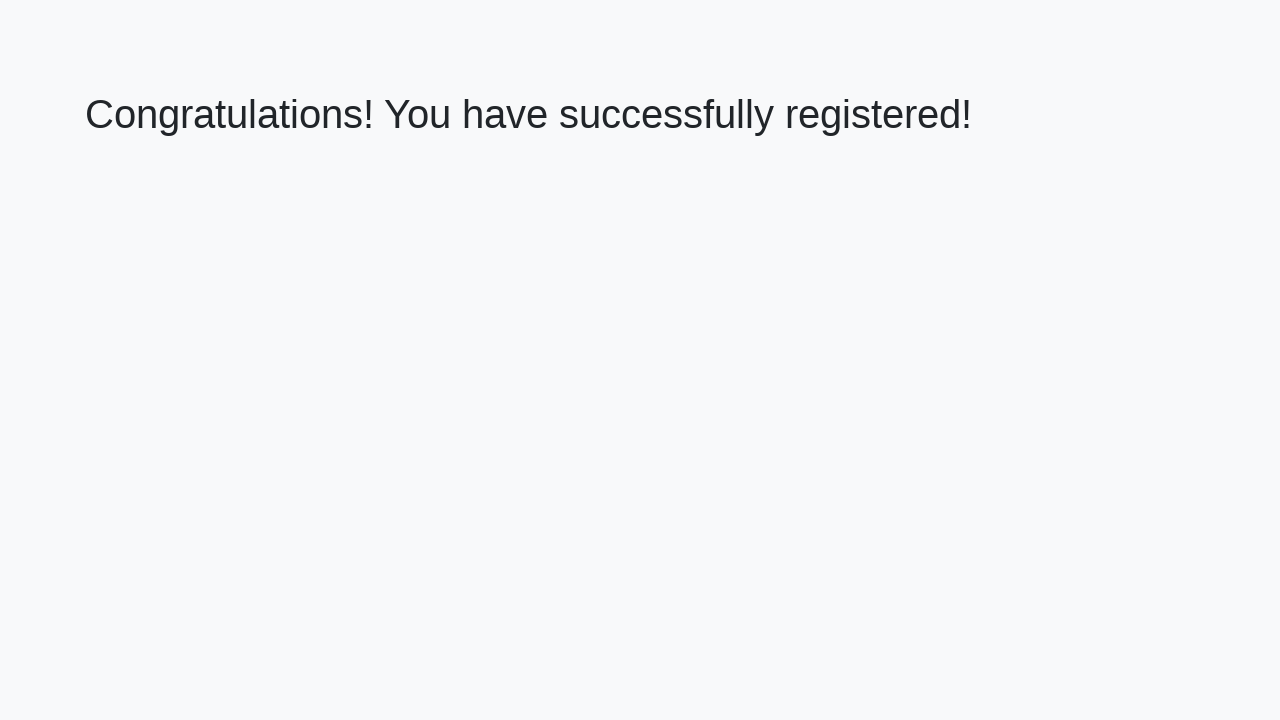

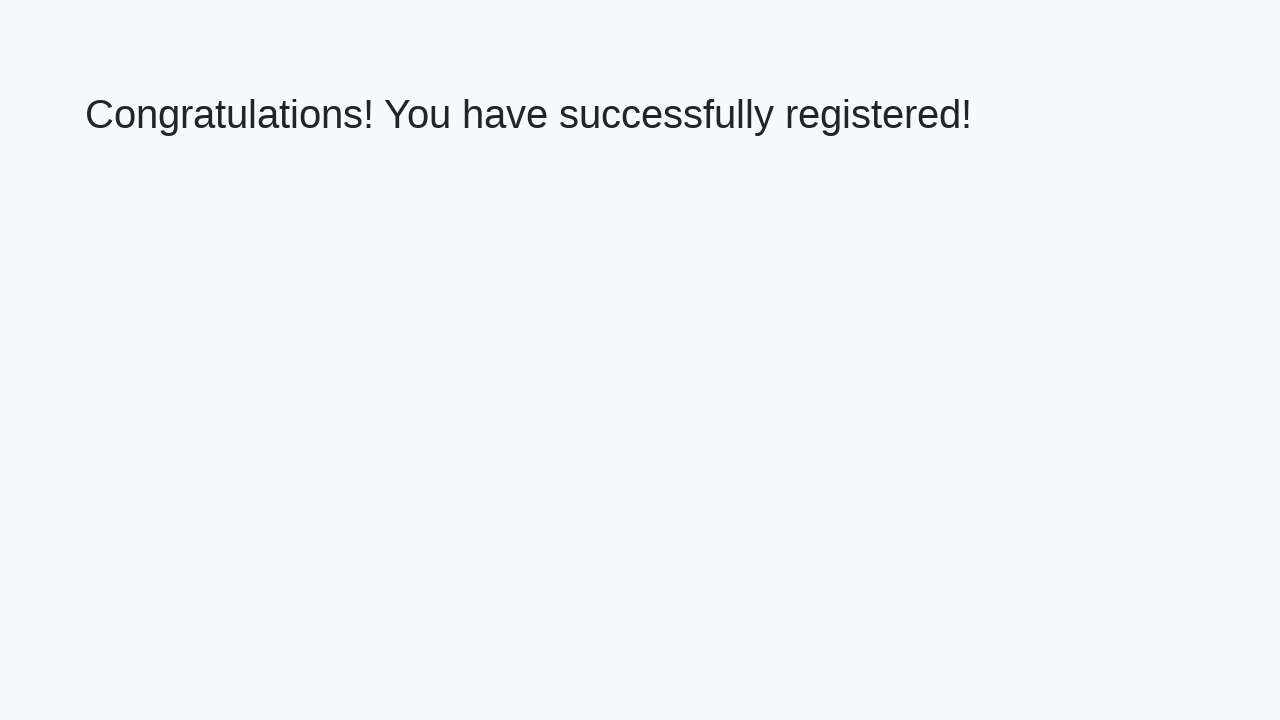